Tests dynamic loading where element doesn't exist initially, clicking start button and waiting for element to appear with expected text

Starting URL: http://the-internet.herokuapp.com/dynamic_loading/2

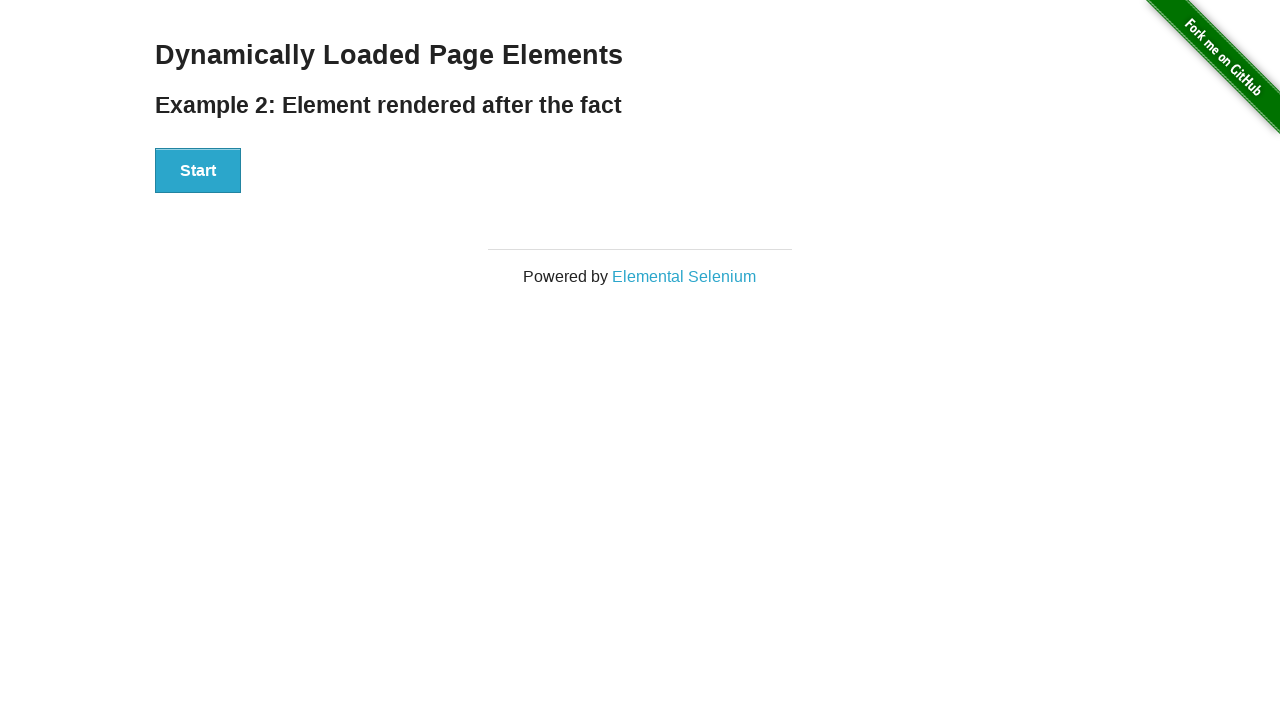

Navigated to dynamic loading page
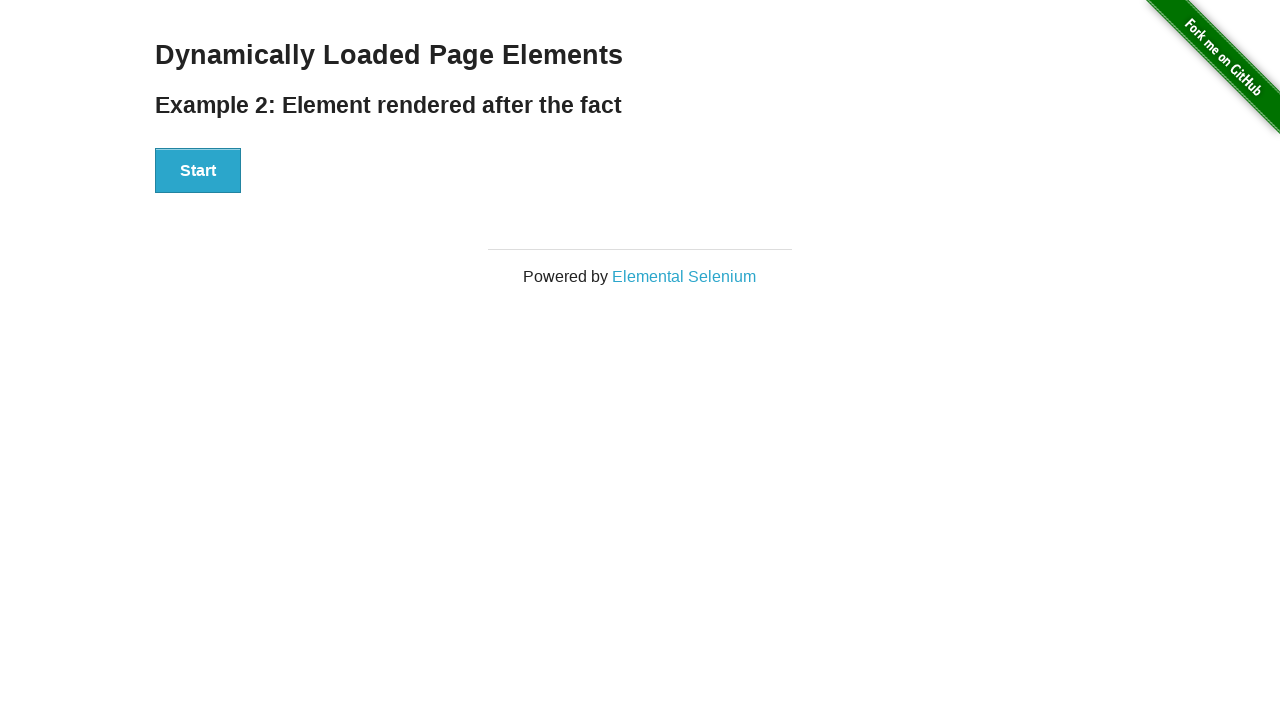

Clicked the start button at (198, 171) on xpath=//div[@id='start']/button
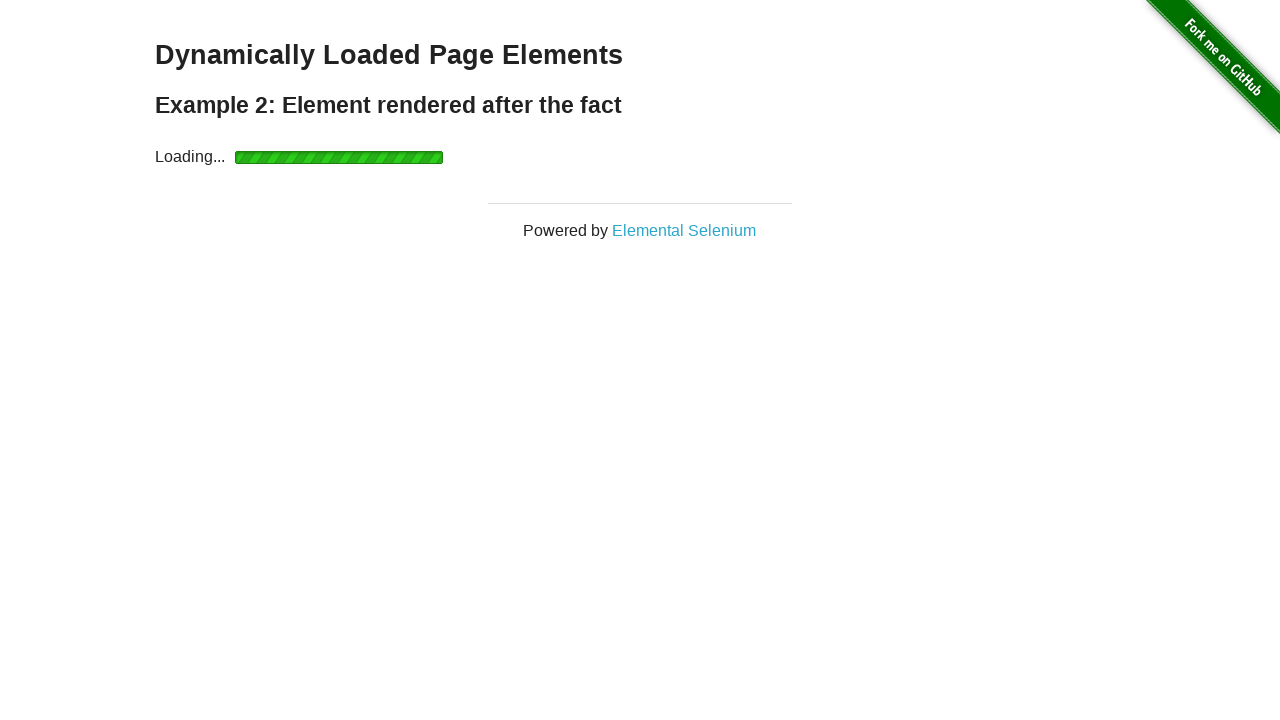

Waited for finish element to appear with 'Hello World!' text
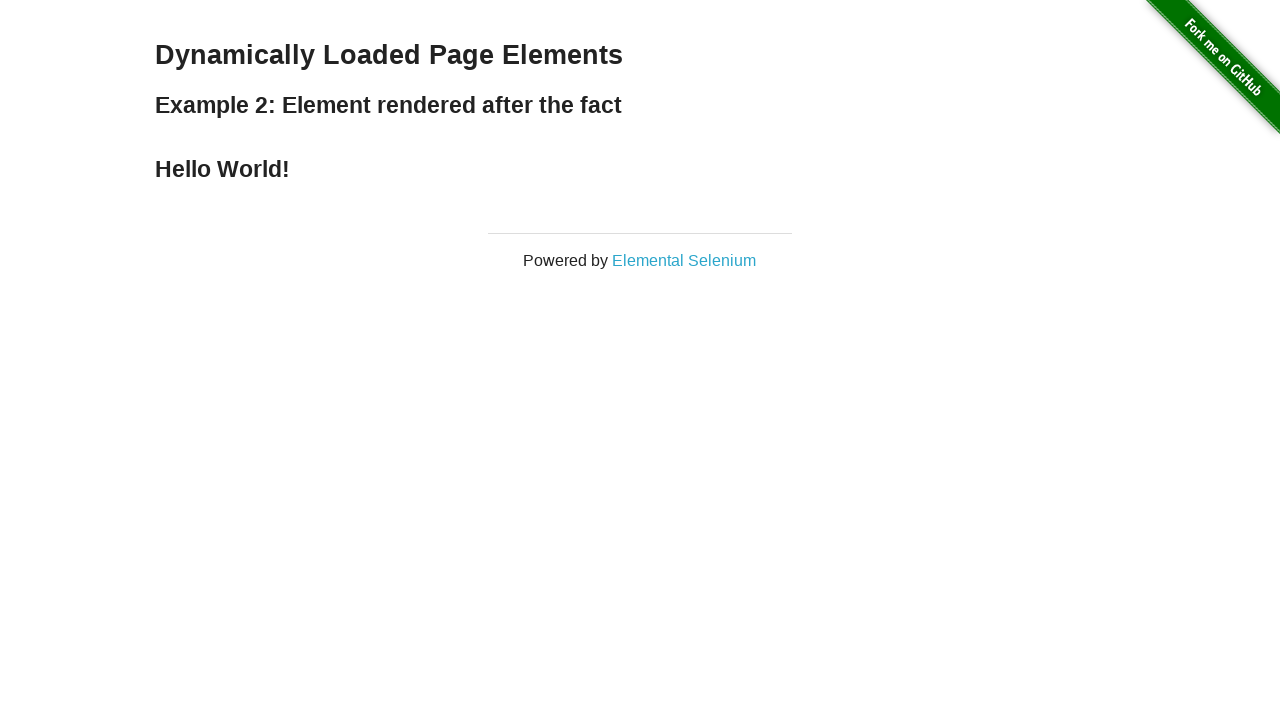

Verified finish element contains expected text 'Hello World!'
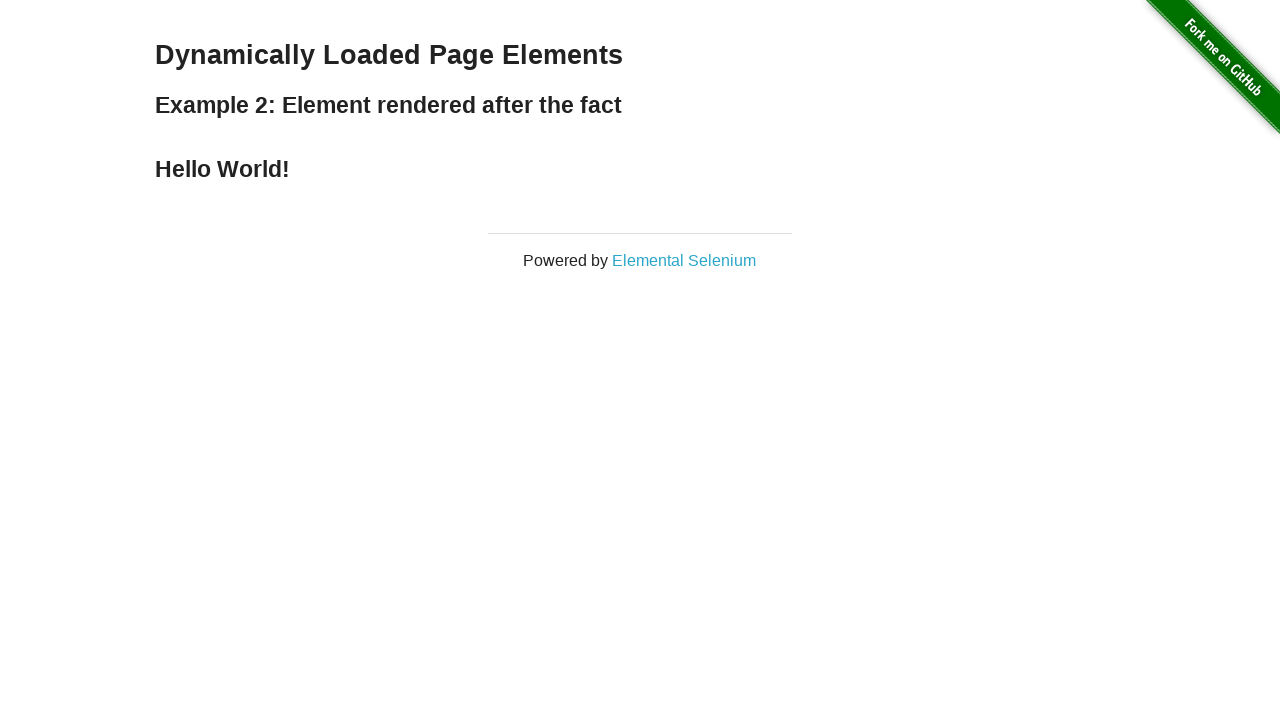

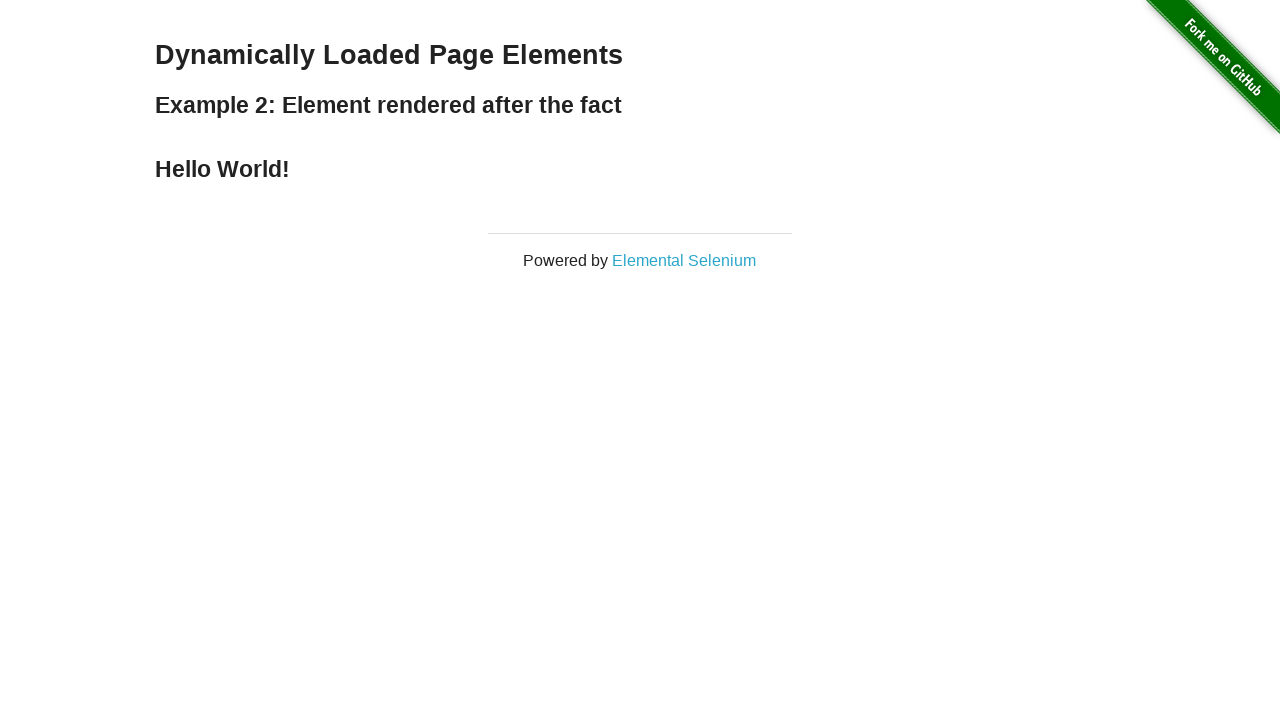